Tests cookie management by verifying existing cookies, adding a new cookie, and deleting cookies while refreshing the display

Starting URL: https://bonigarcia.dev/selenium-webdriver-java/cookies.html

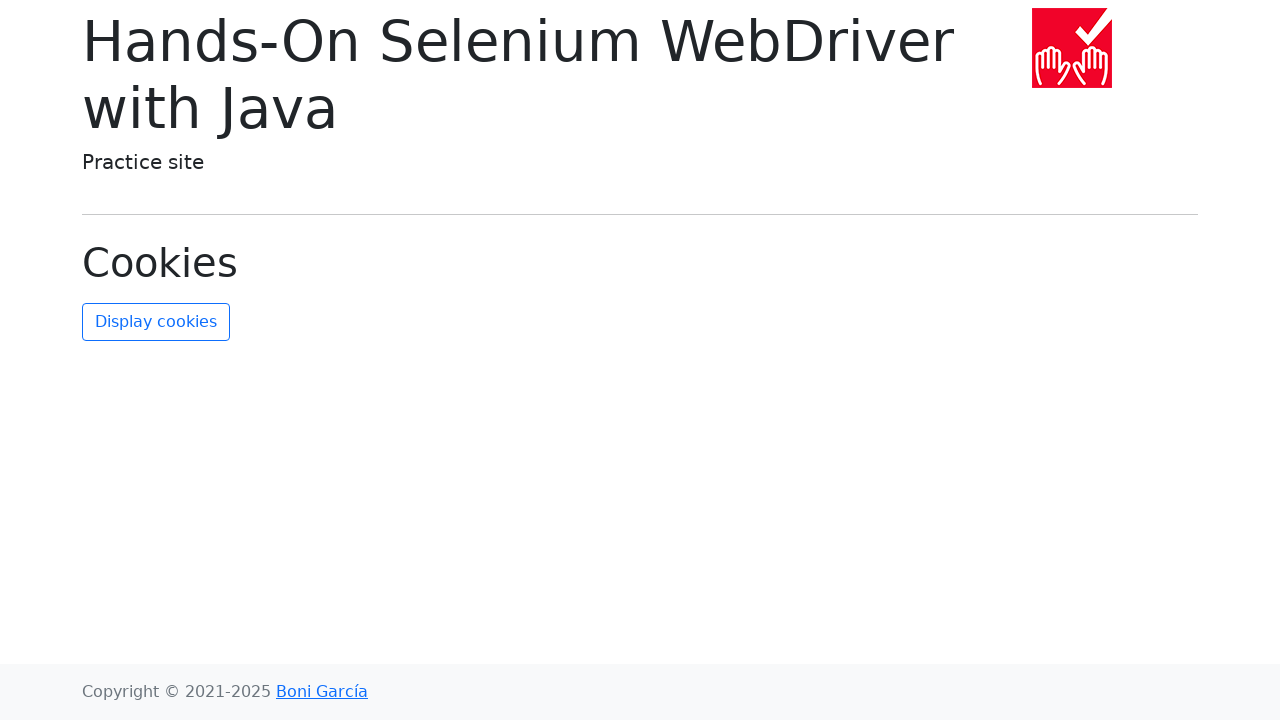

Navigated to cookies management test page
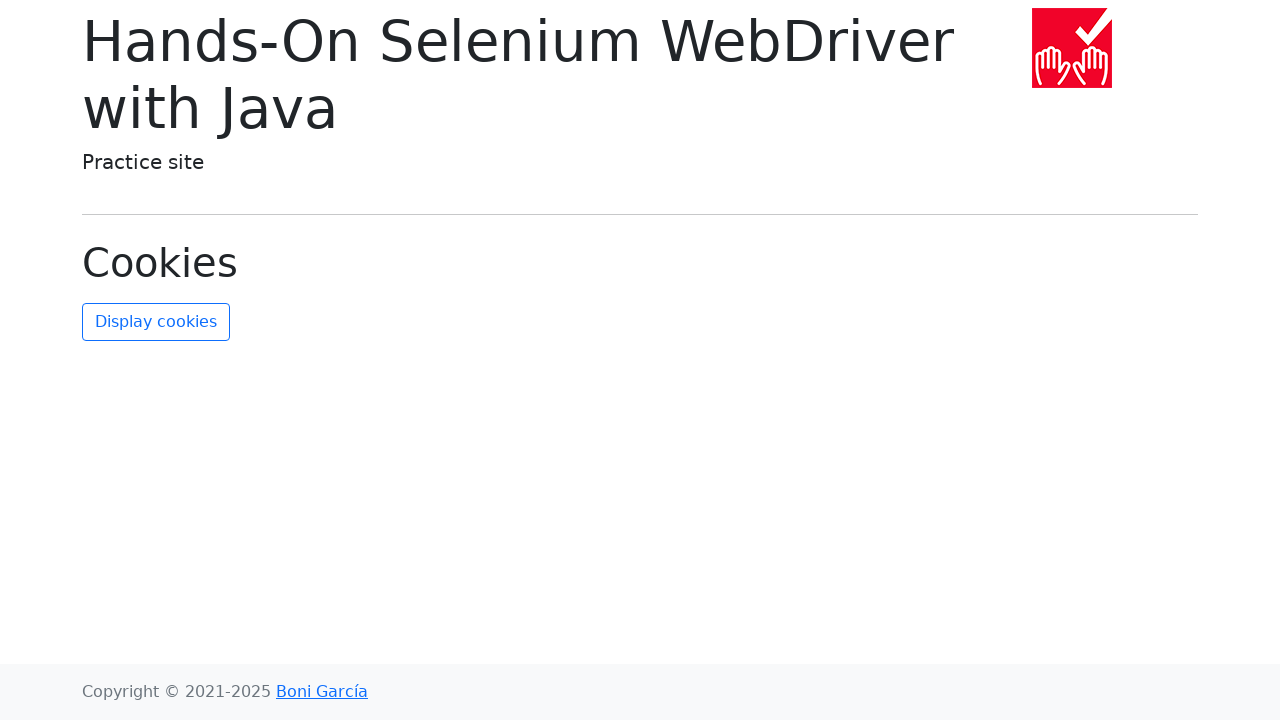

Clicked refresh cookies button to display existing cookies at (156, 322) on #refresh-cookies
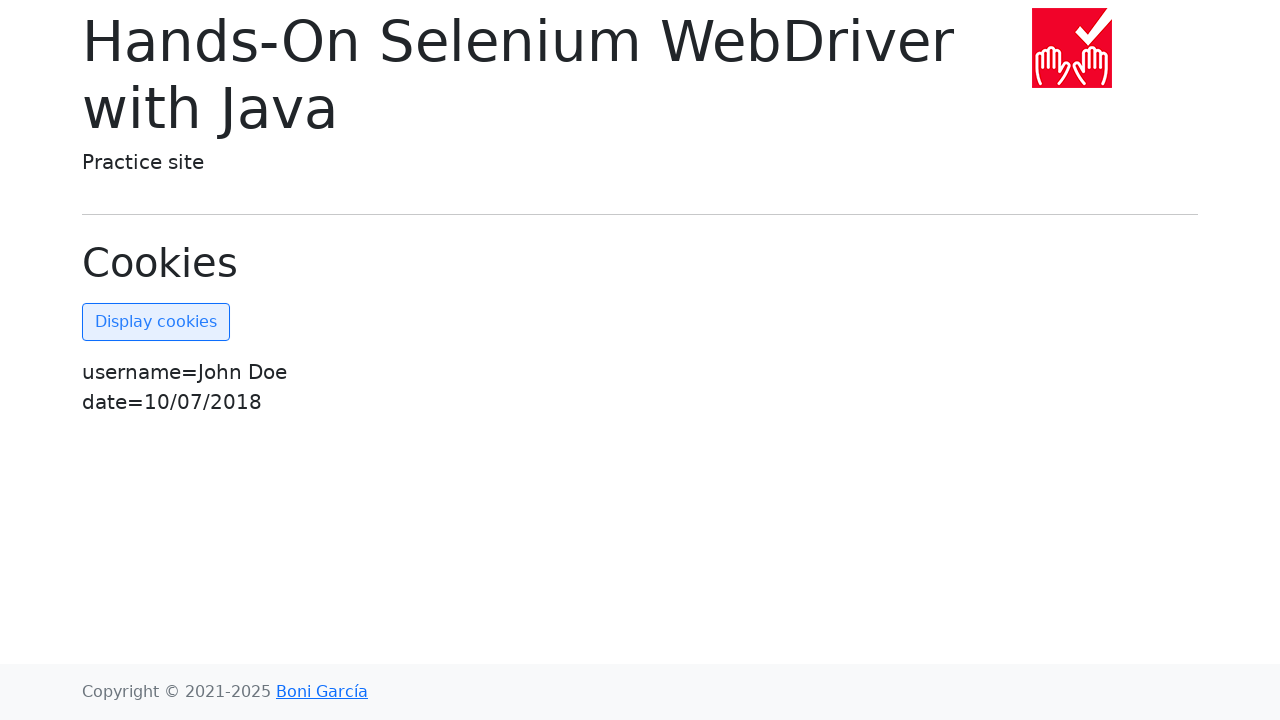

Added new cookie named 'Test-cookie' with value '12345'
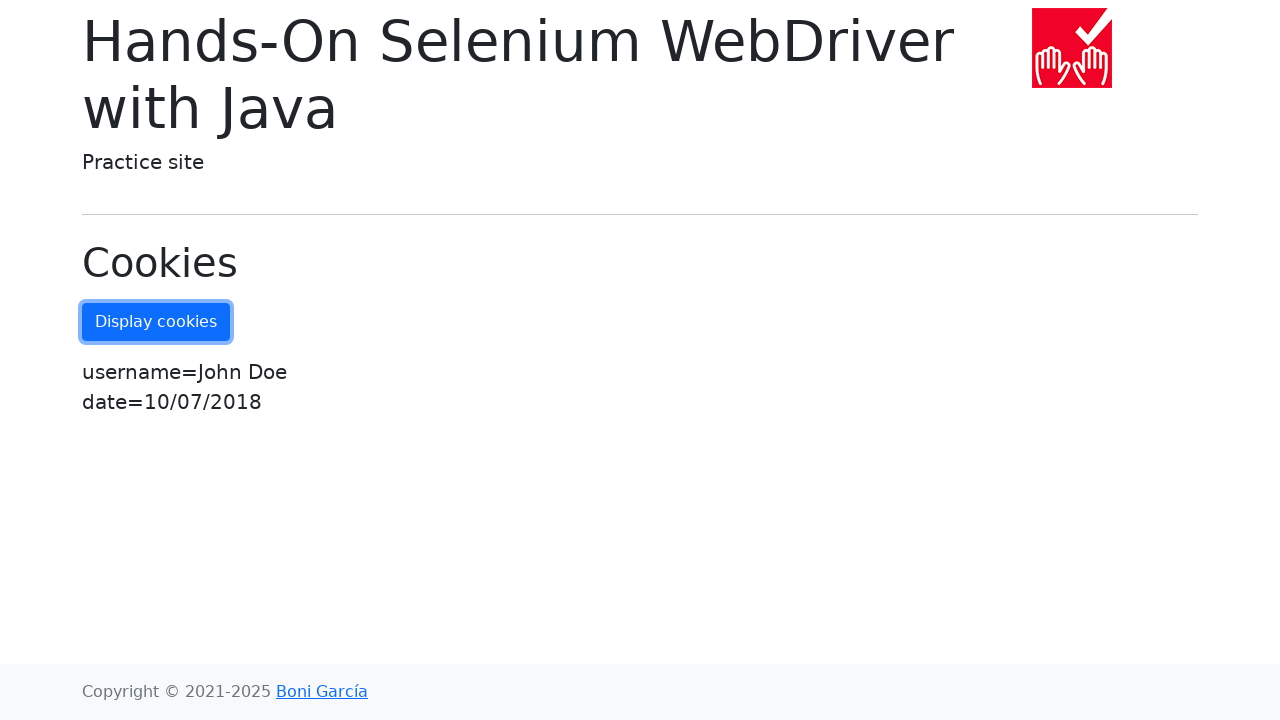

Clicked refresh cookies button to display updated cookies including new Test-cookie at (156, 322) on #refresh-cookies
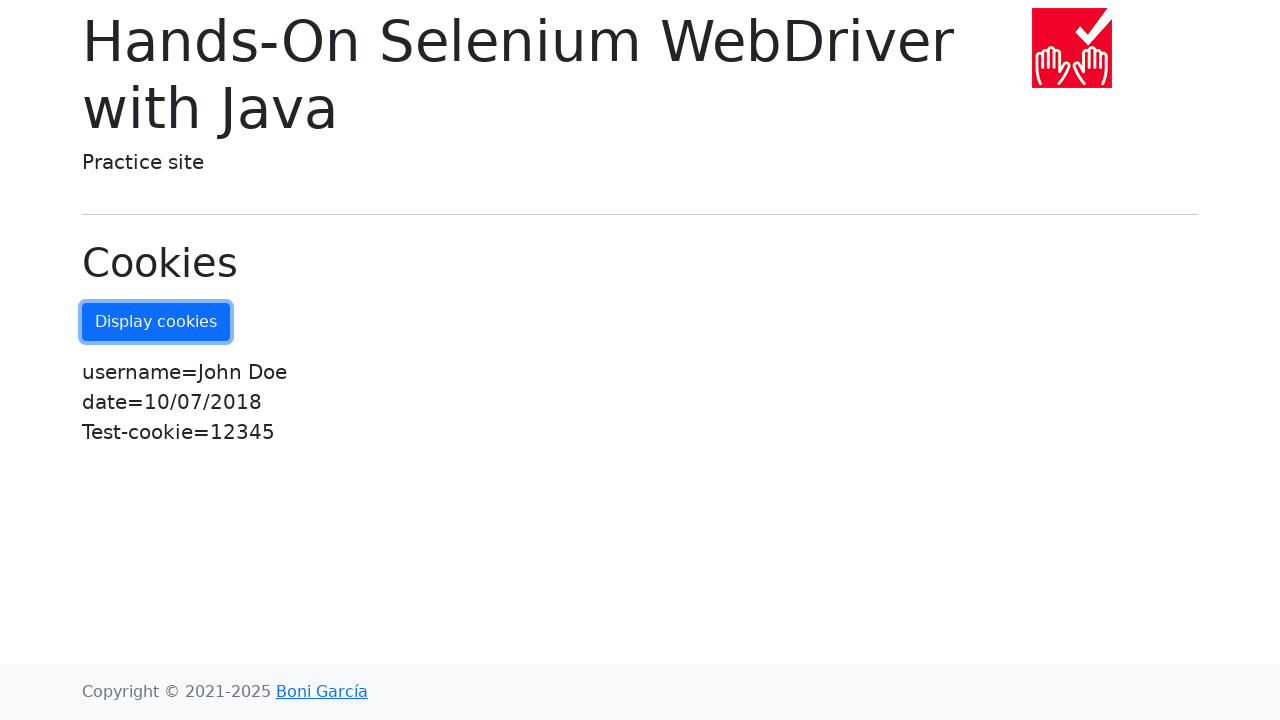

Cleared all cookies from browser context
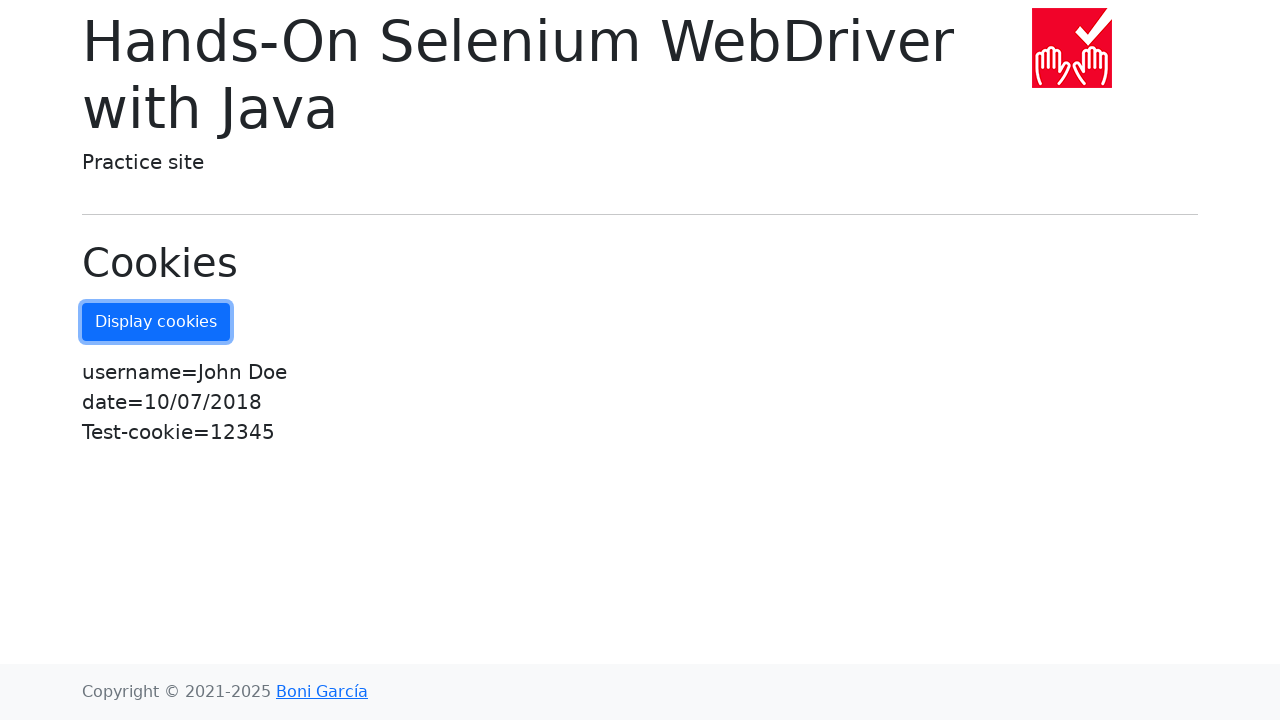

Clicked refresh cookies button to verify all cookies have been deleted at (156, 322) on #refresh-cookies
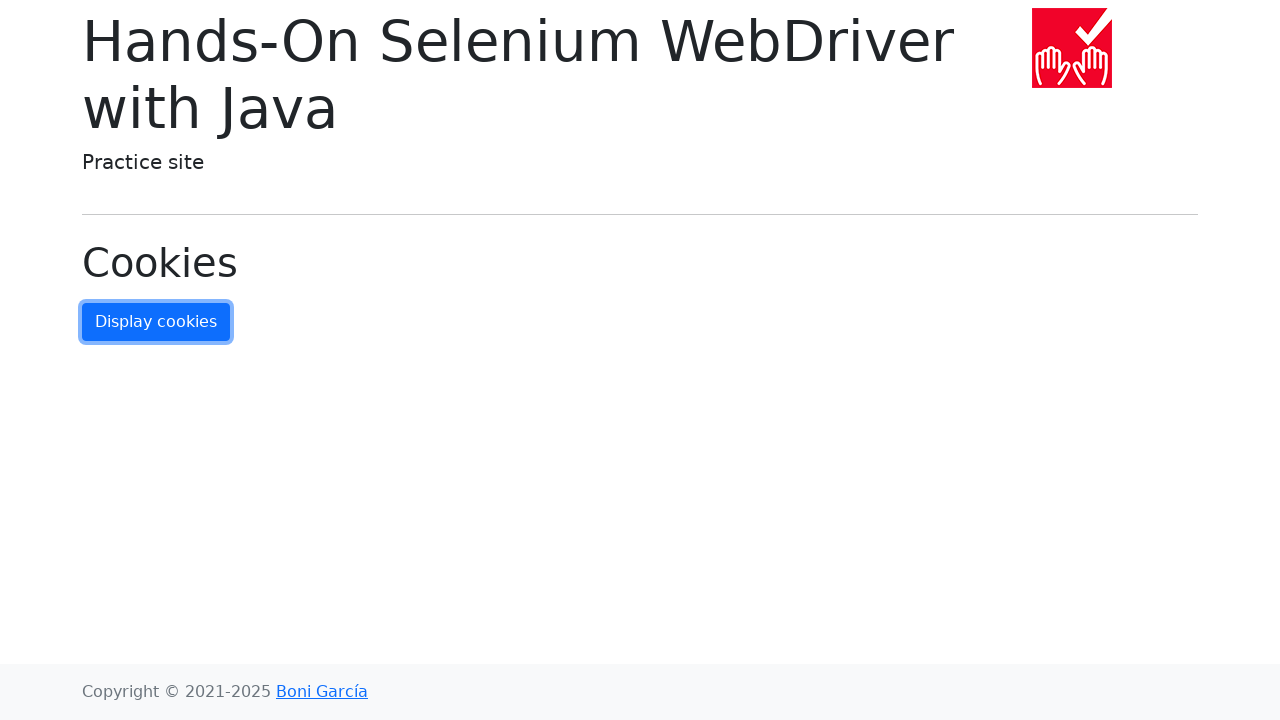

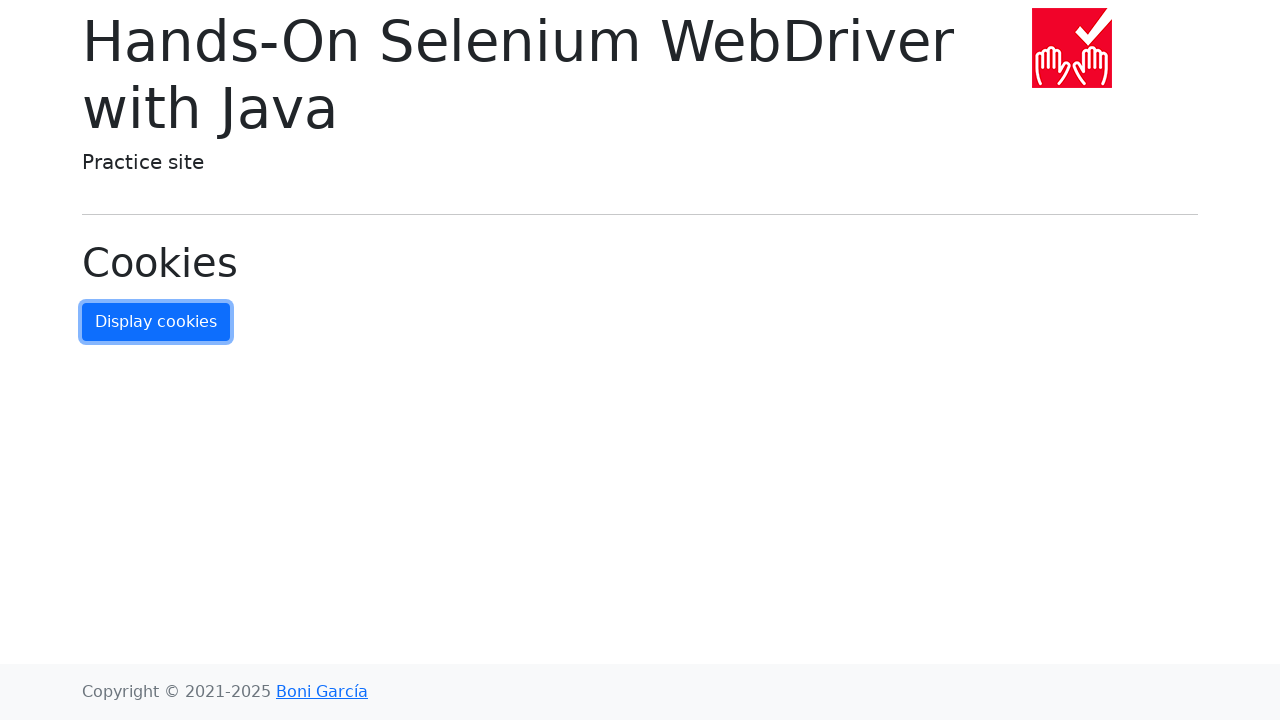